Tests the Feed-A-Cat page to verify the Feed button exists

Starting URL: https://cs1632.appspot.com//

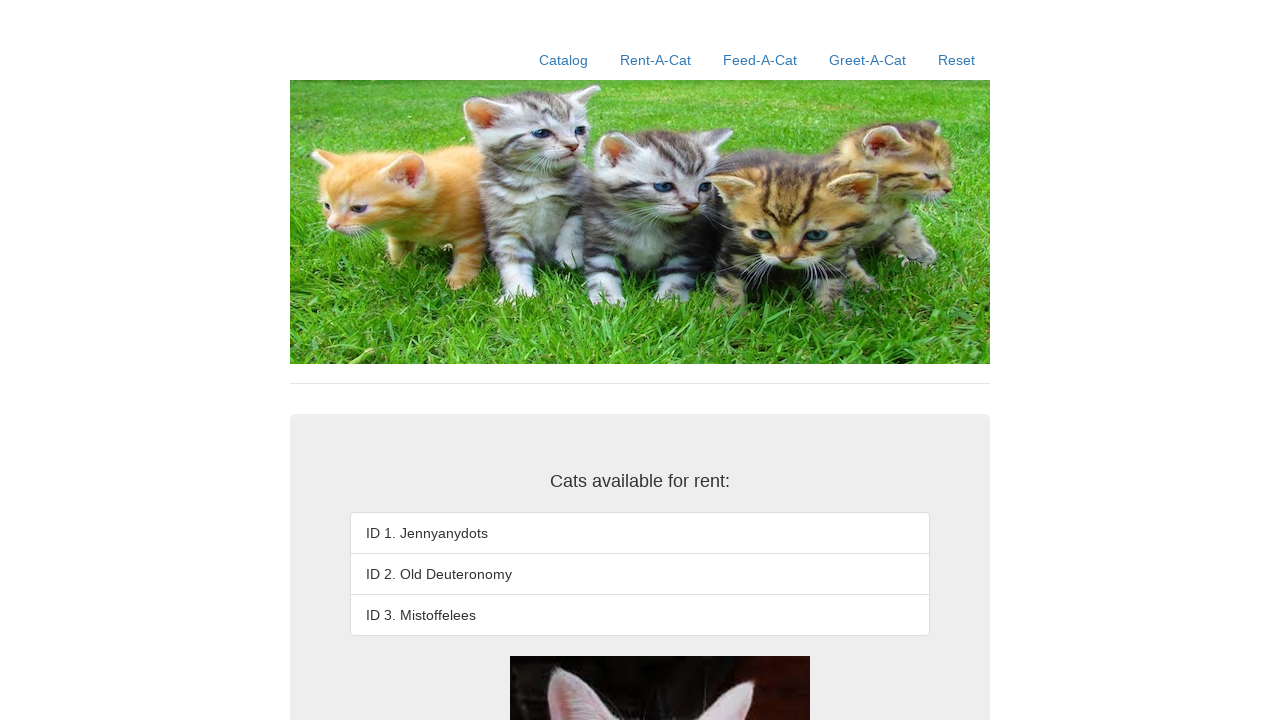

Set cookie values for options 1, 2, and 3 to false
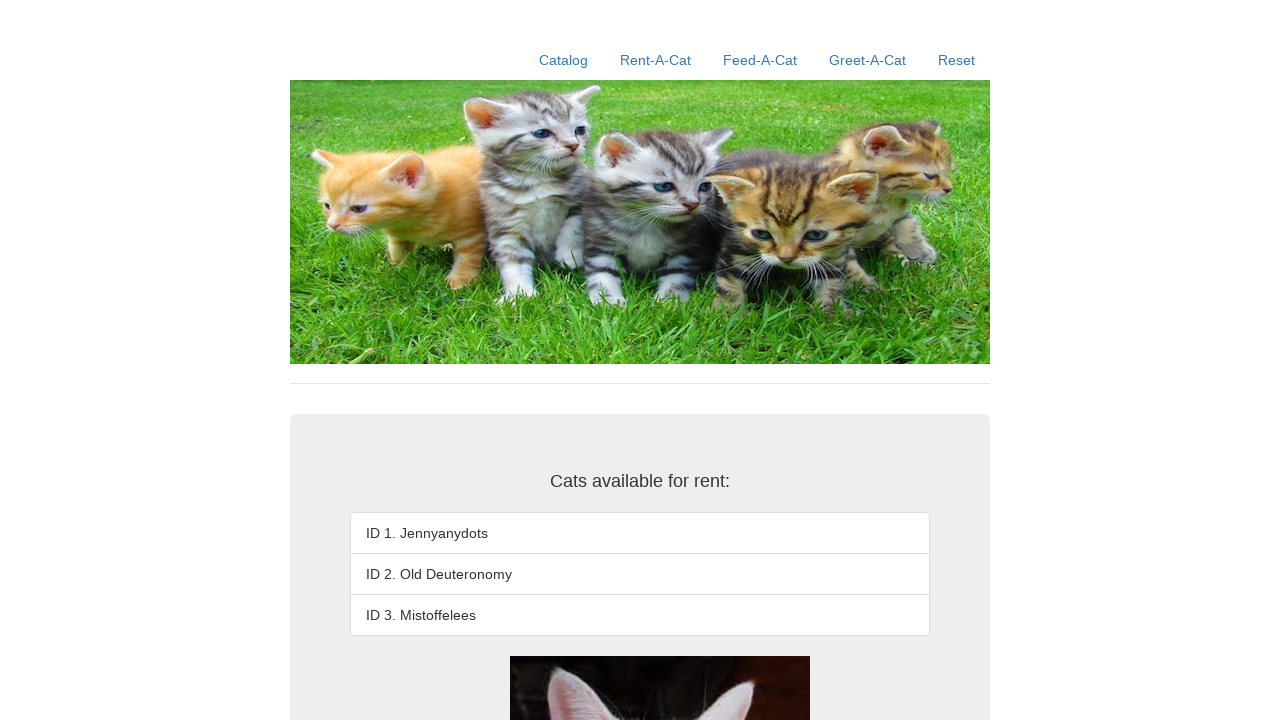

Clicked on Feed-A-Cat link at (760, 60) on xpath=//a[contains(text(),'Feed-A-Cat')]
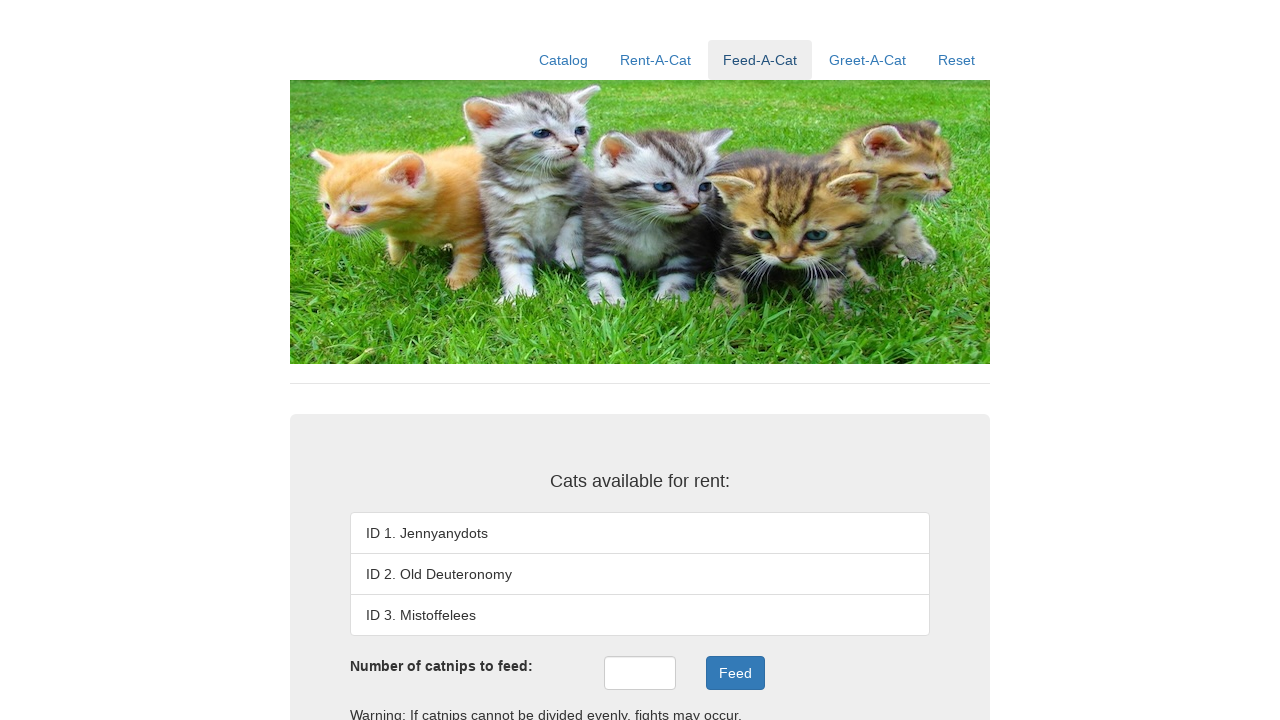

Verified that Feed button exists on the page
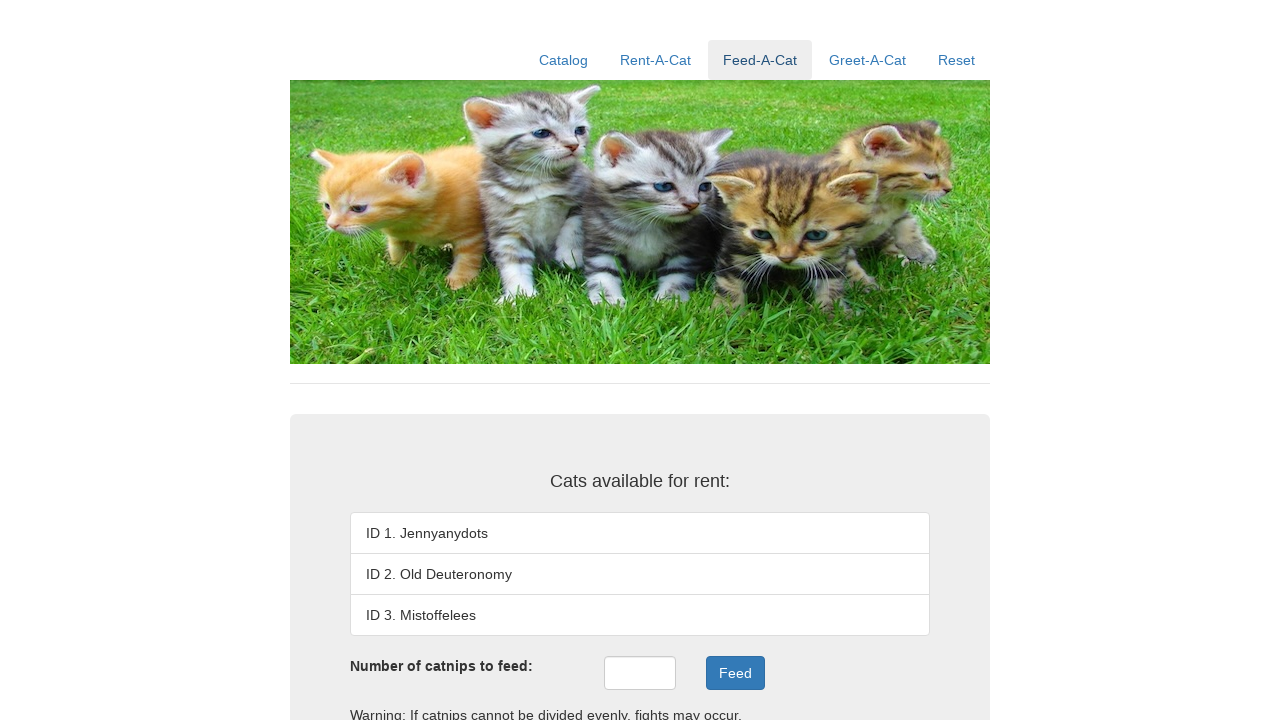

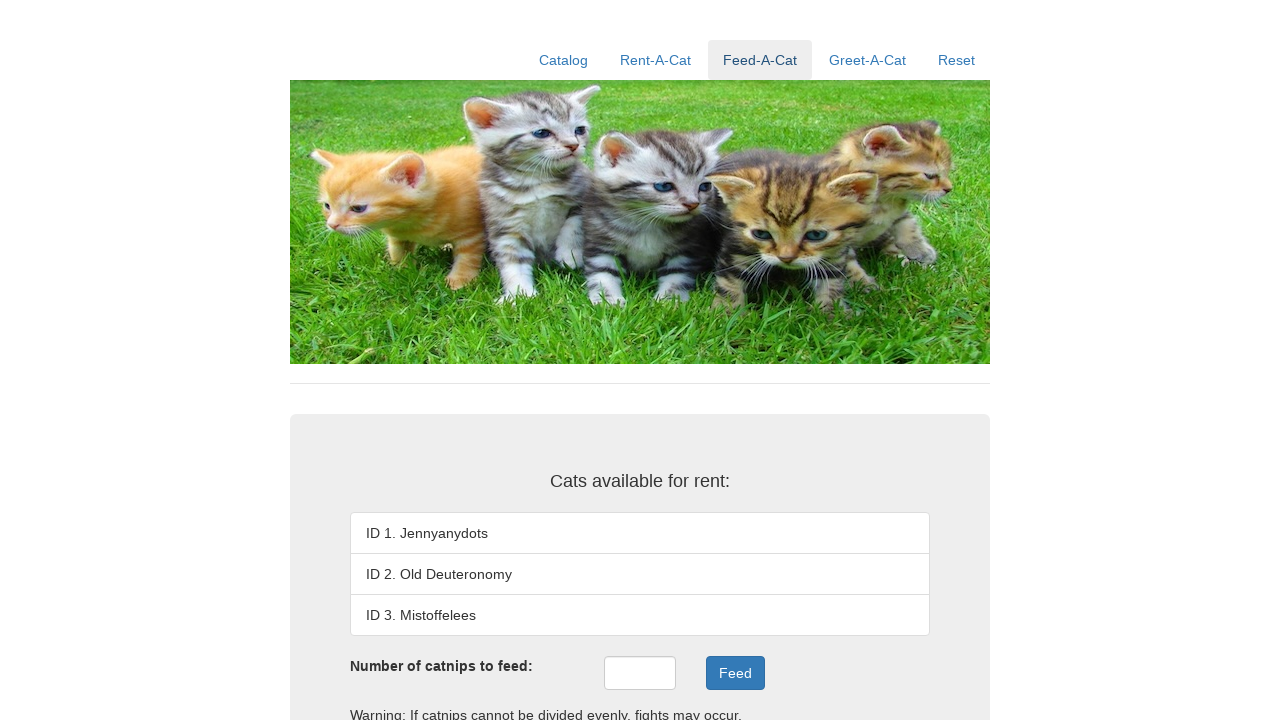